Tests keyboard actions by copying text from one text box and pasting it into another using keyboard shortcuts

Starting URL: https://text-compare.com/

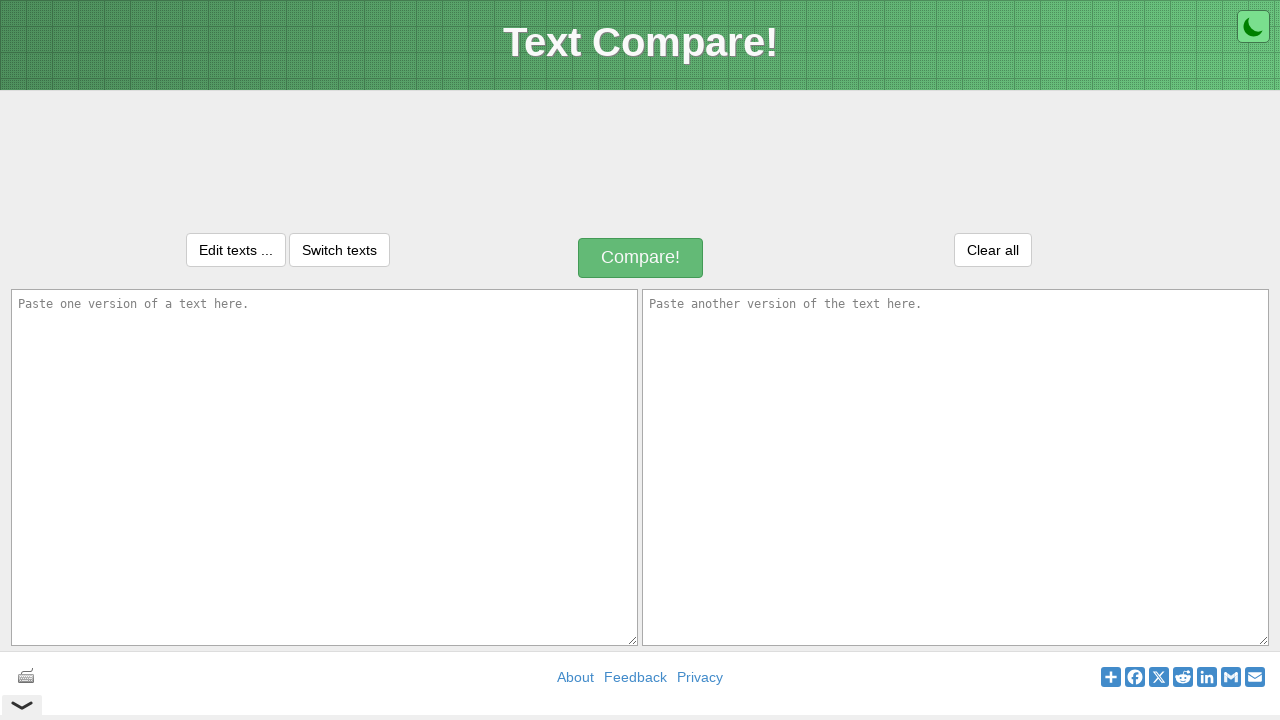

Typed 'Welcome' in first text box on #inputText1
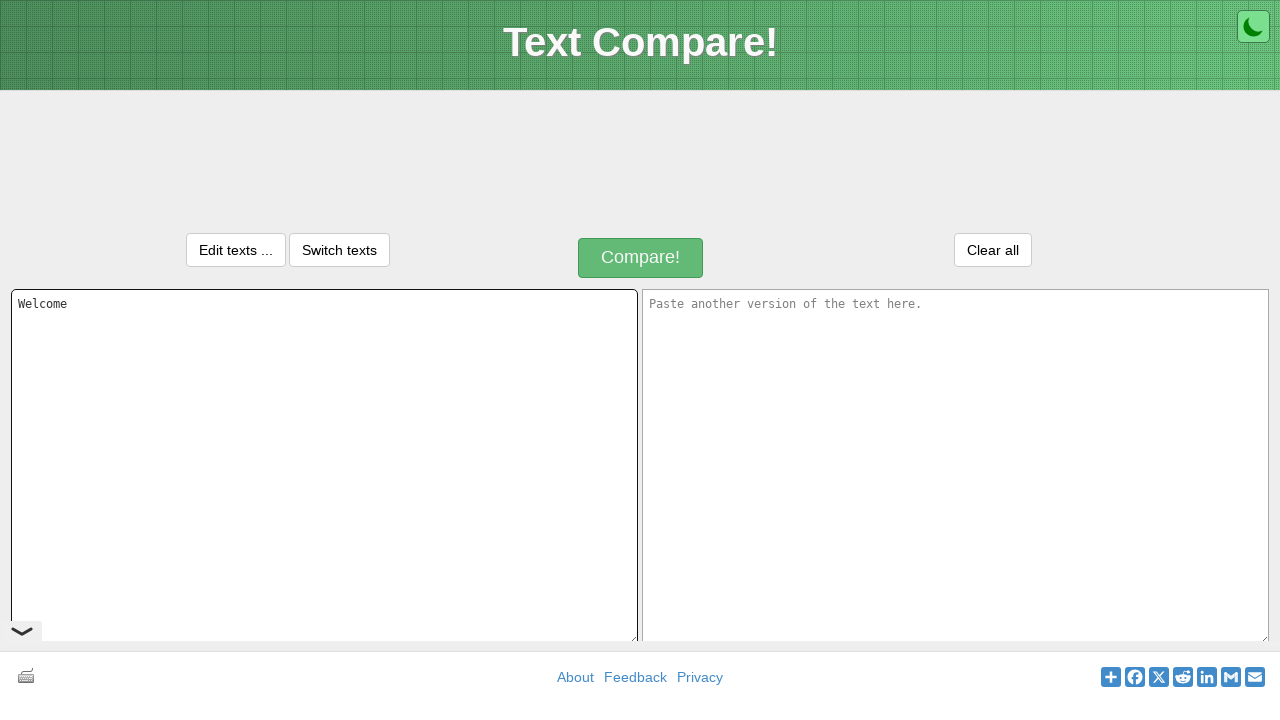

Selected all text in first text box using Ctrl+A on #inputText1
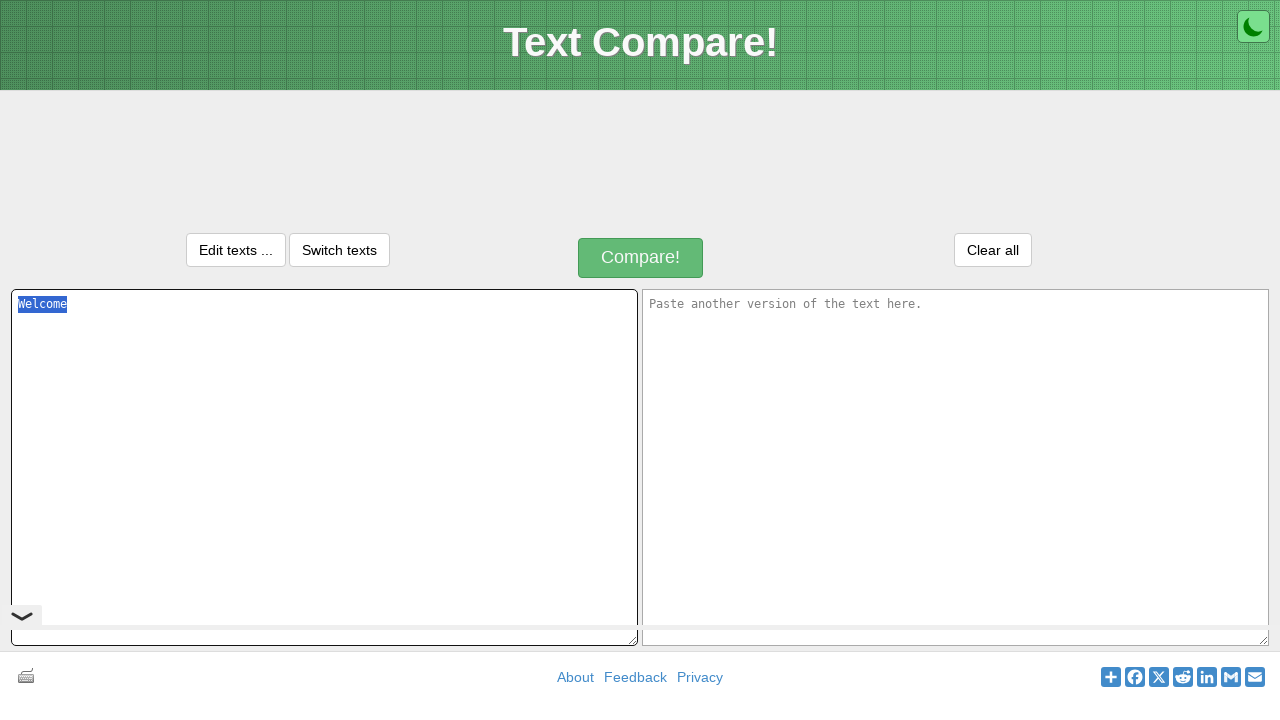

Copied selected text from first text box using Ctrl+C on #inputText1
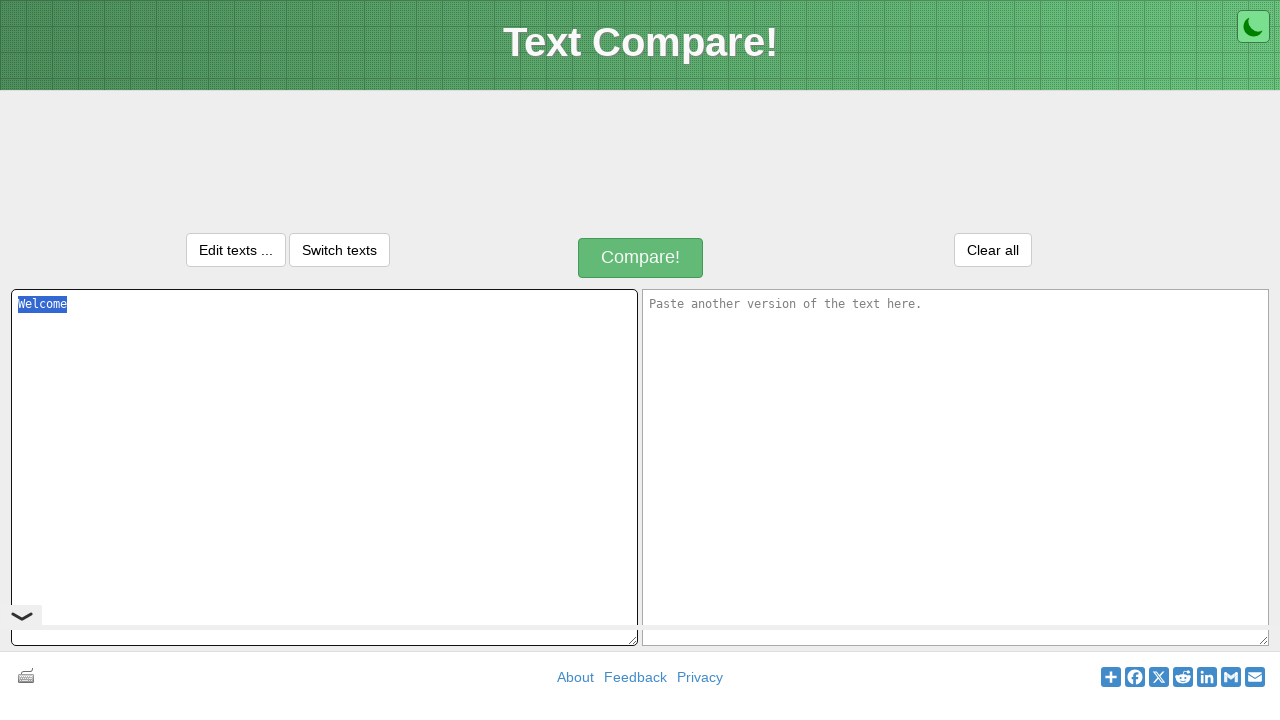

Pressed Tab to move focus to second text box
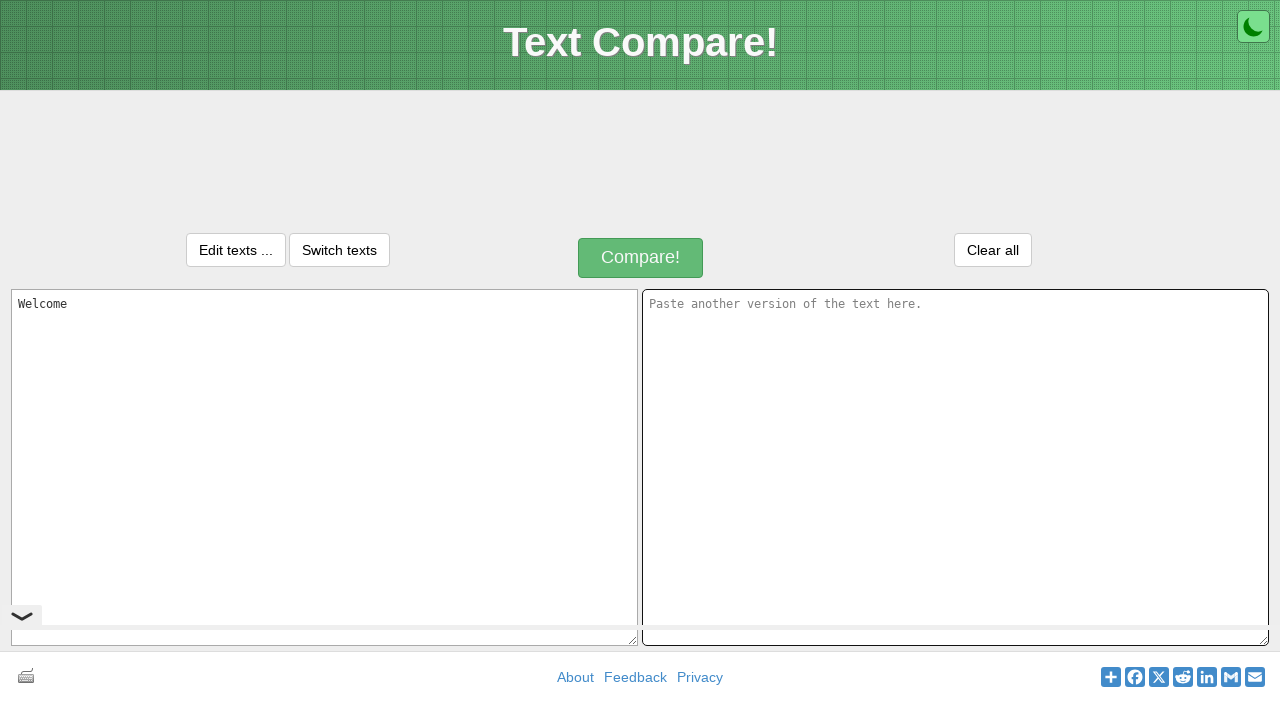

Pasted copied text into second text box using Ctrl+V on #inputText2
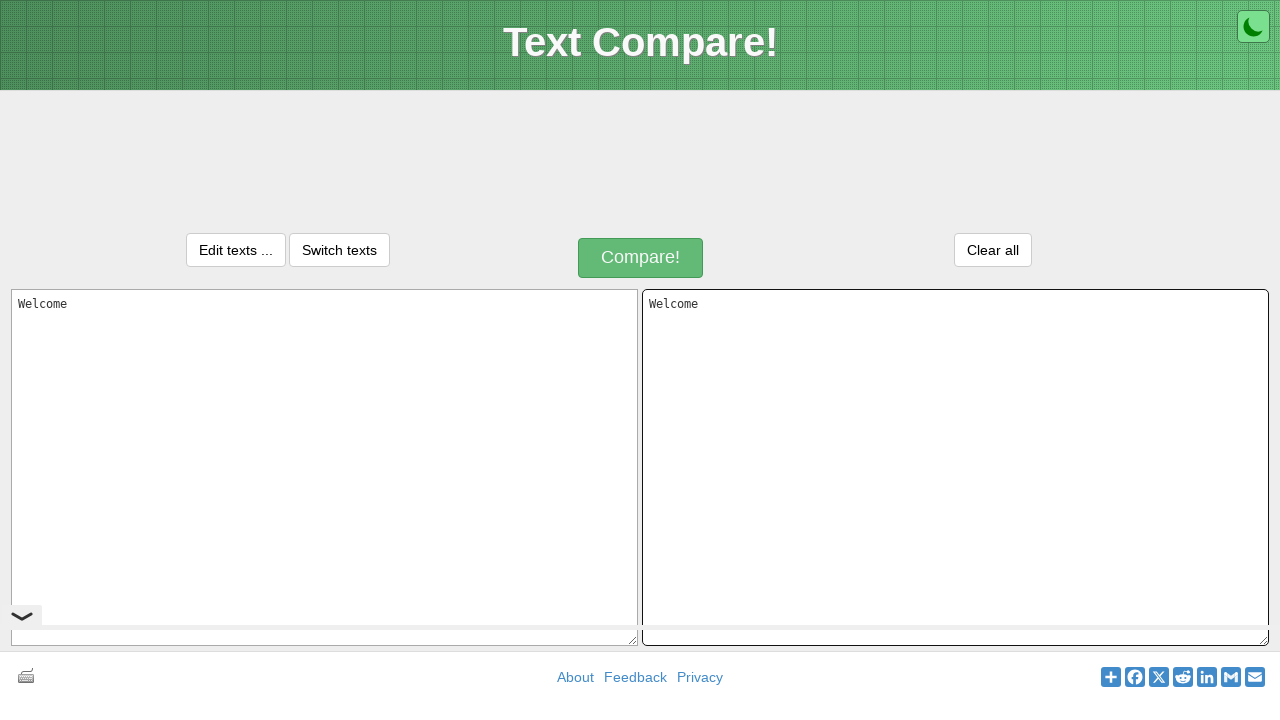

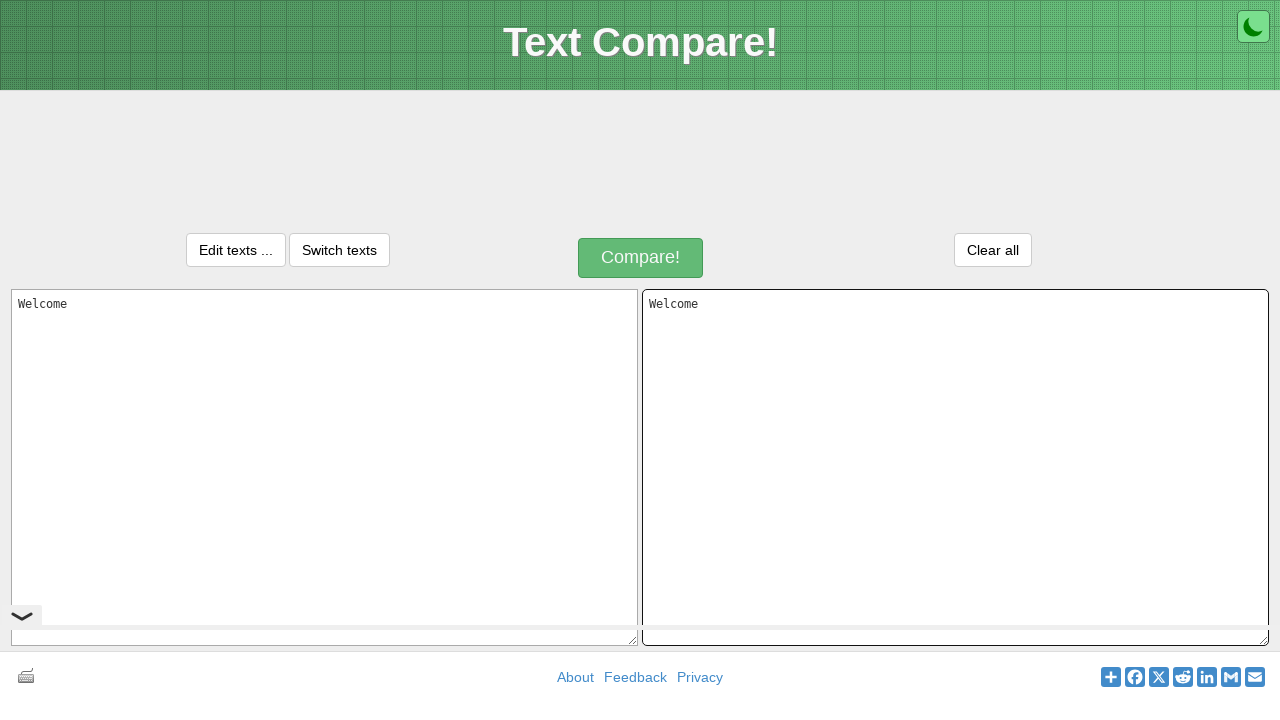